Tests window handling by clicking a link that opens a new browser tab/window, switching to the new window, verifying the page, then closing it and switching back to the original window.

Starting URL: https://the-internet.herokuapp.com/windows

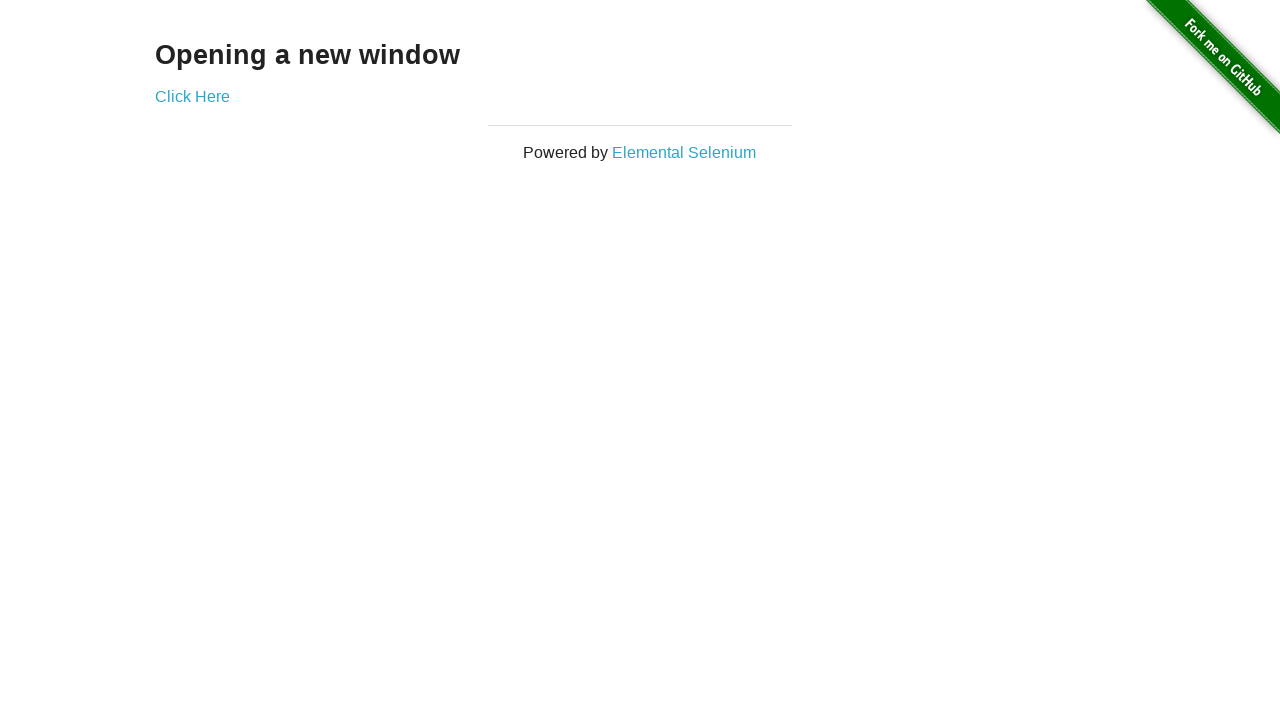

Clicked 'Click Here' link to open new window at (192, 96) on xpath=//a[normalize-space()='Click Here']
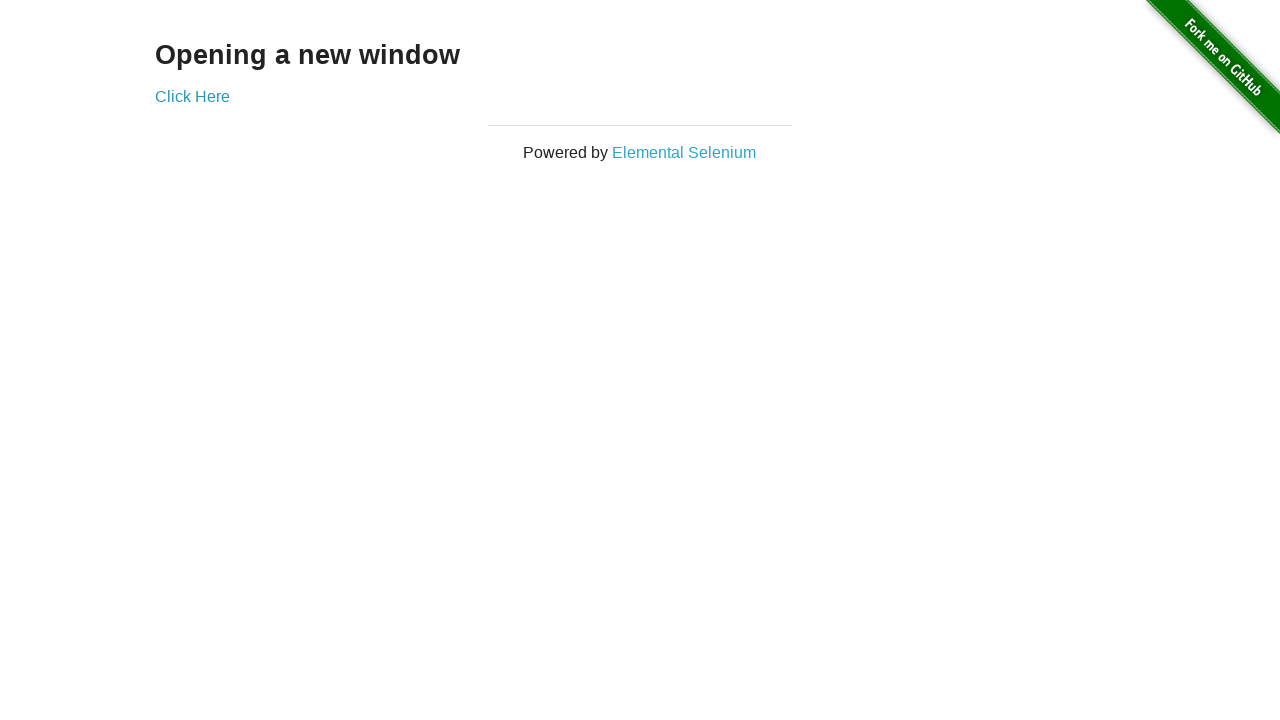

New browser window/tab opened at (192, 96) on xpath=//a[normalize-space()='Click Here']
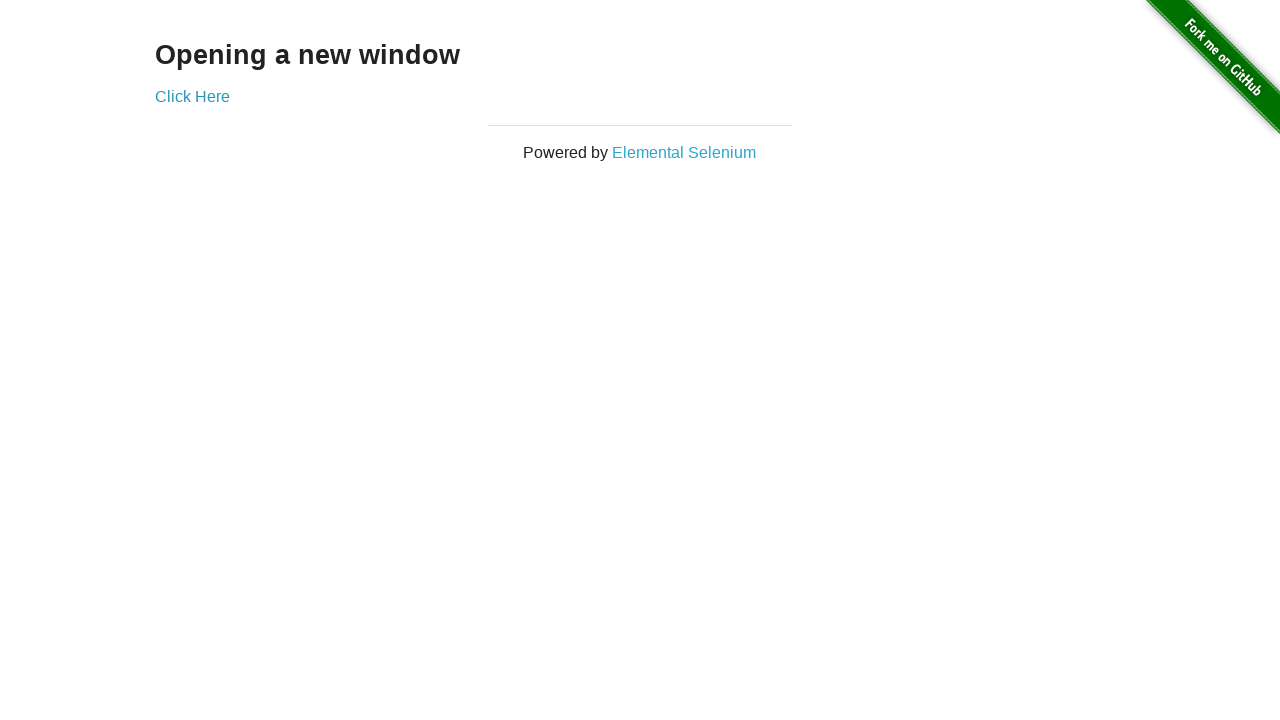

New page finished loading
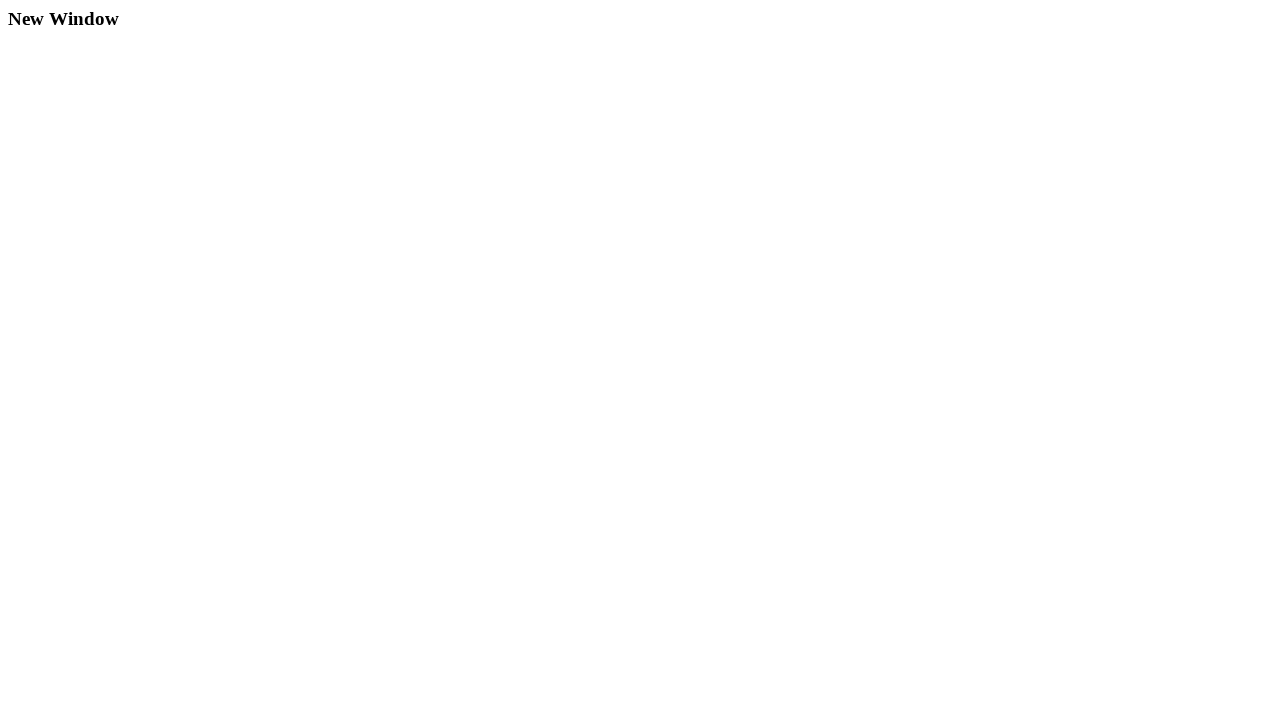

Retrieved new page title: 'New Window'
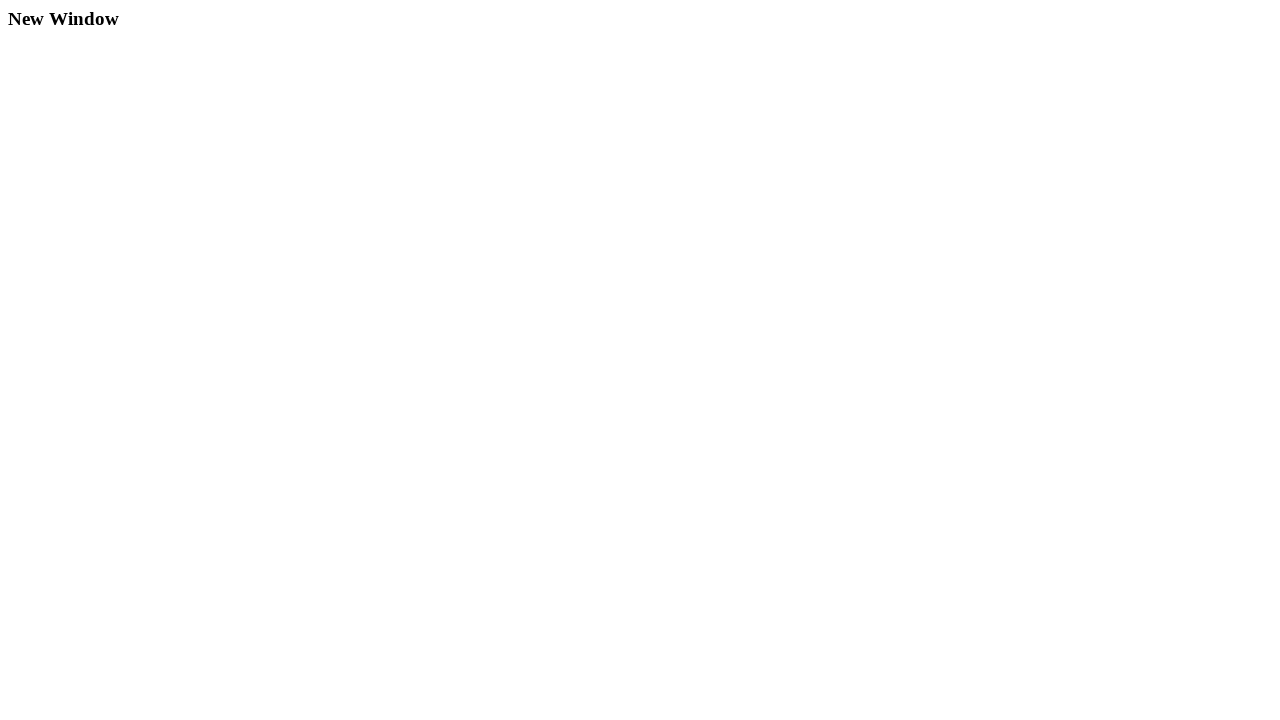

Closed new browser window/tab
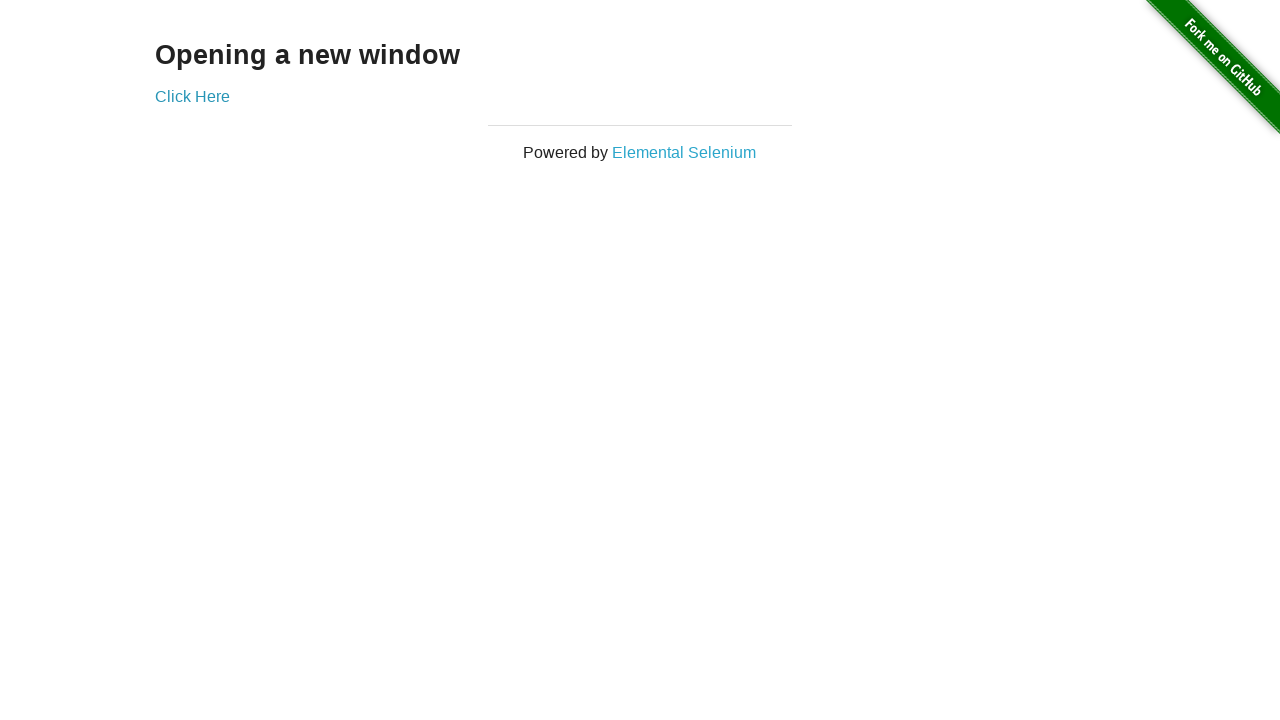

Switched back to original window
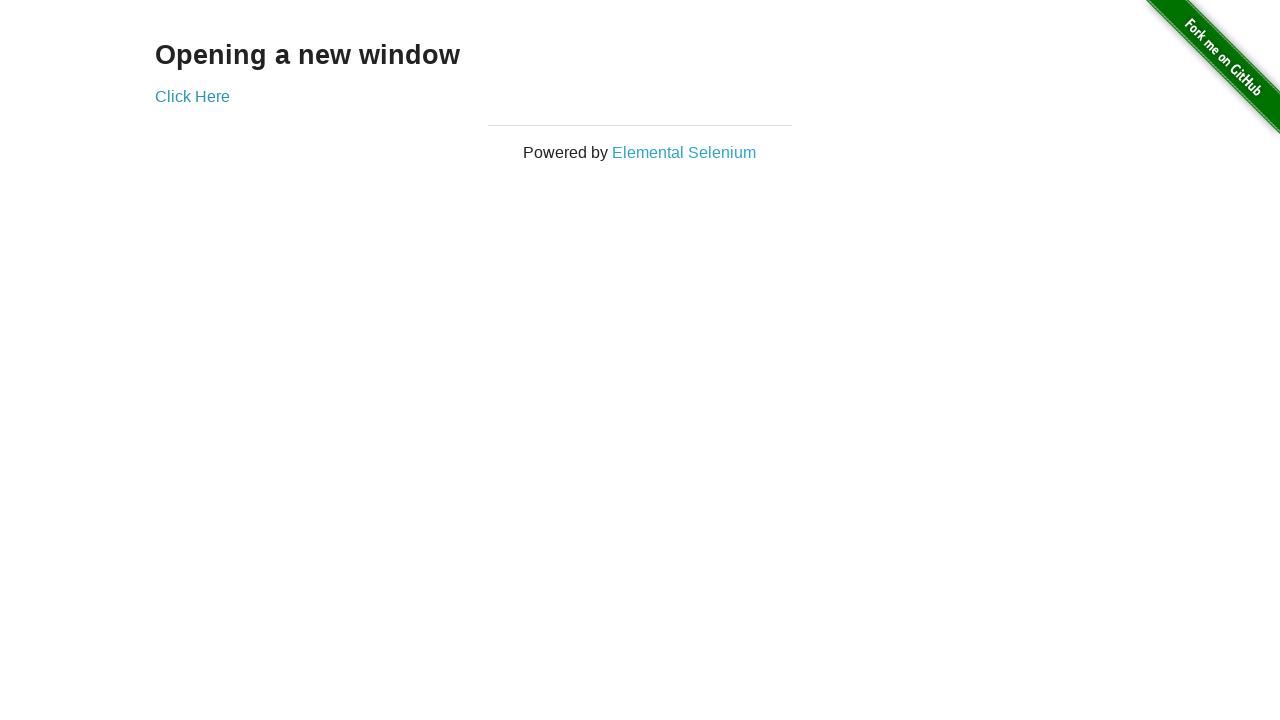

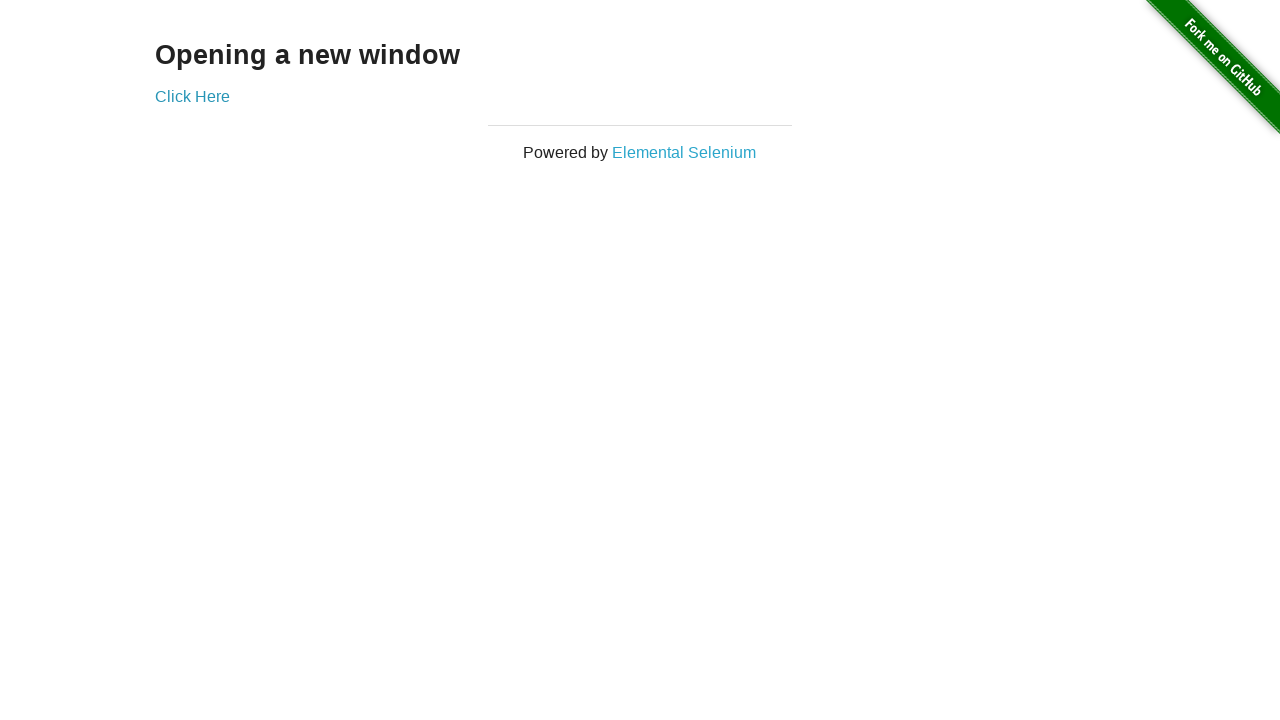